Tests dynamic controls on a page by clicking a Remove button to remove a checkbox, then clicking an Enable button to enable a disabled text input field, verifying the state changes occur correctly.

Starting URL: http://the-internet.herokuapp.com/dynamic_controls

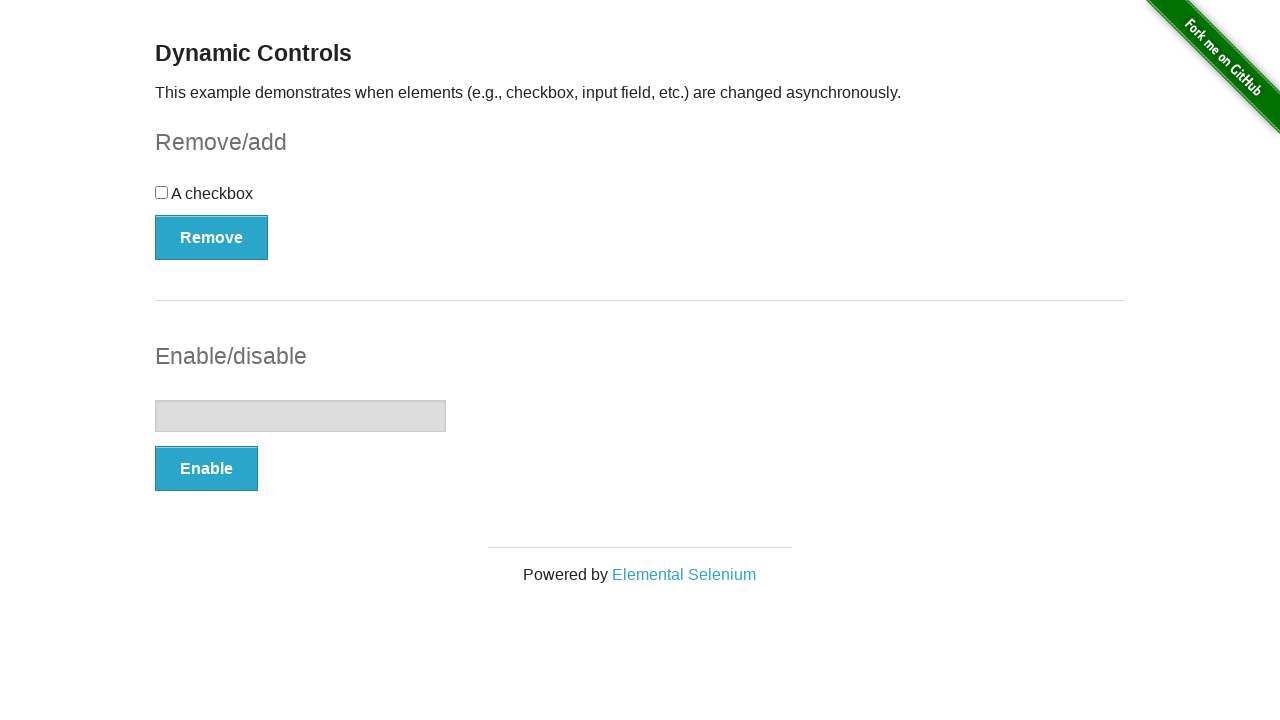

Clicked Remove button to remove checkbox at (212, 237) on xpath=//button[text() = 'Remove']
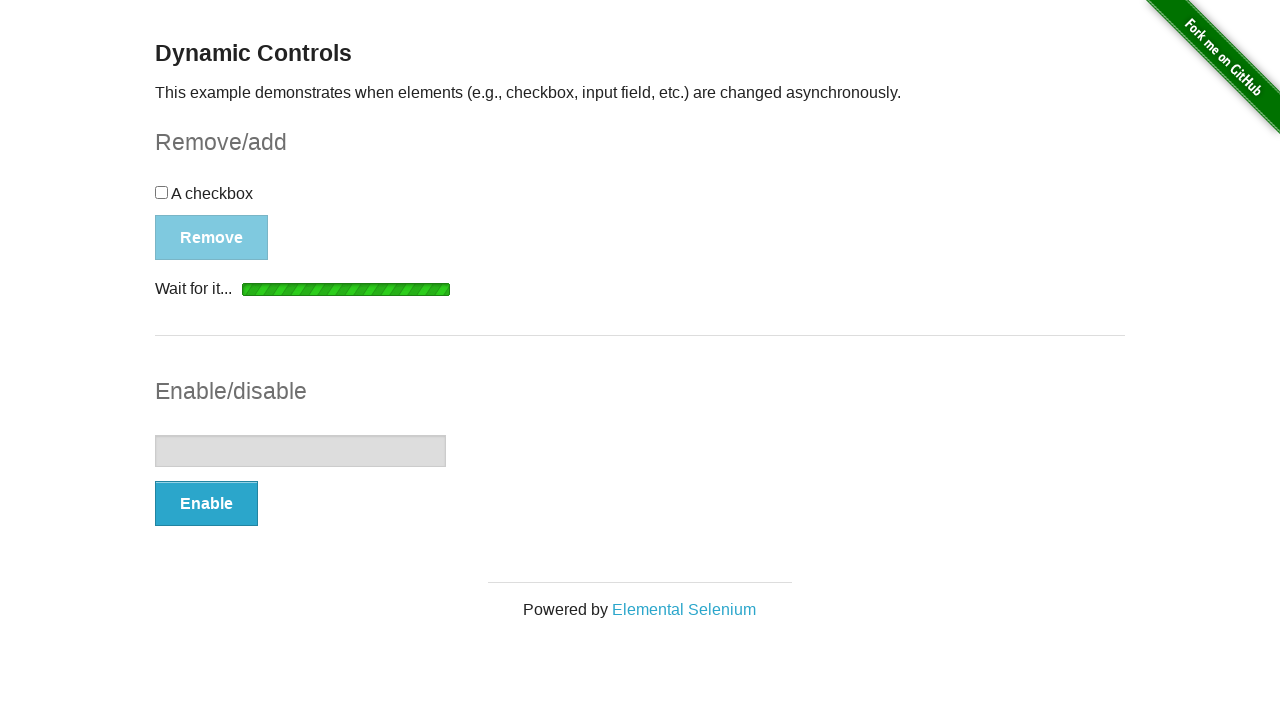

Waited for removal completion message to appear
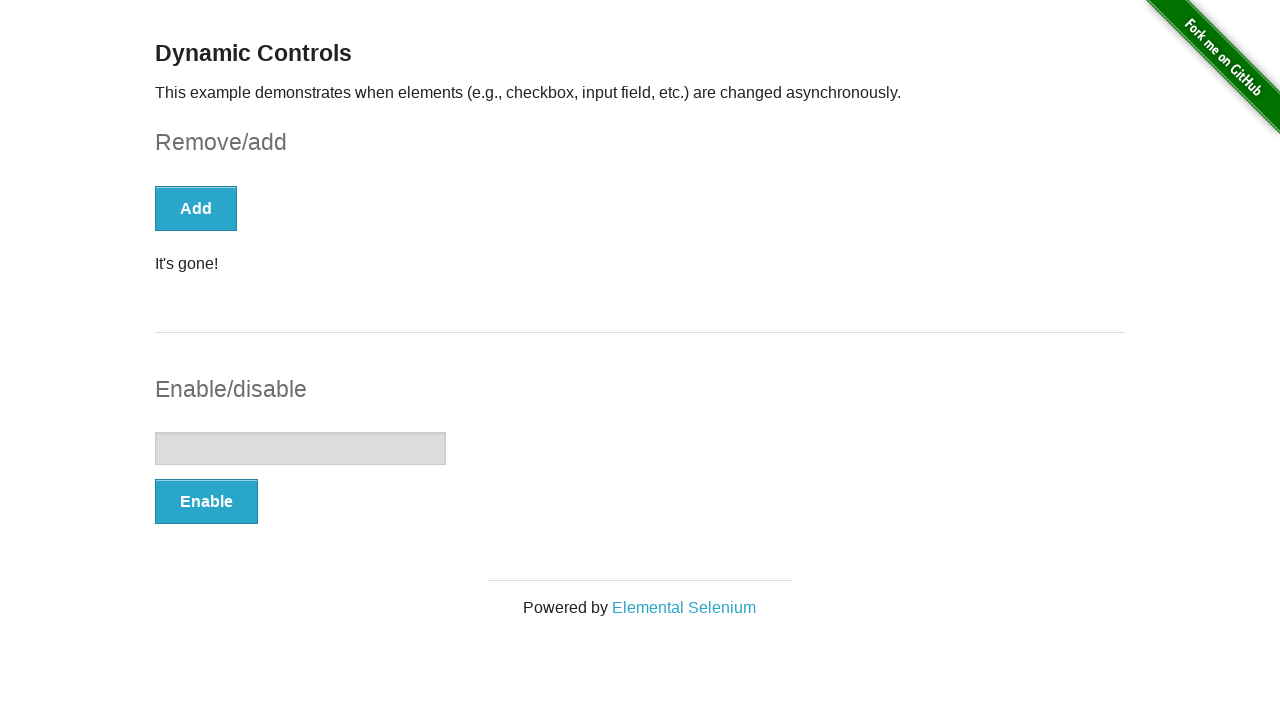

Verified checkbox is no longer present on the page
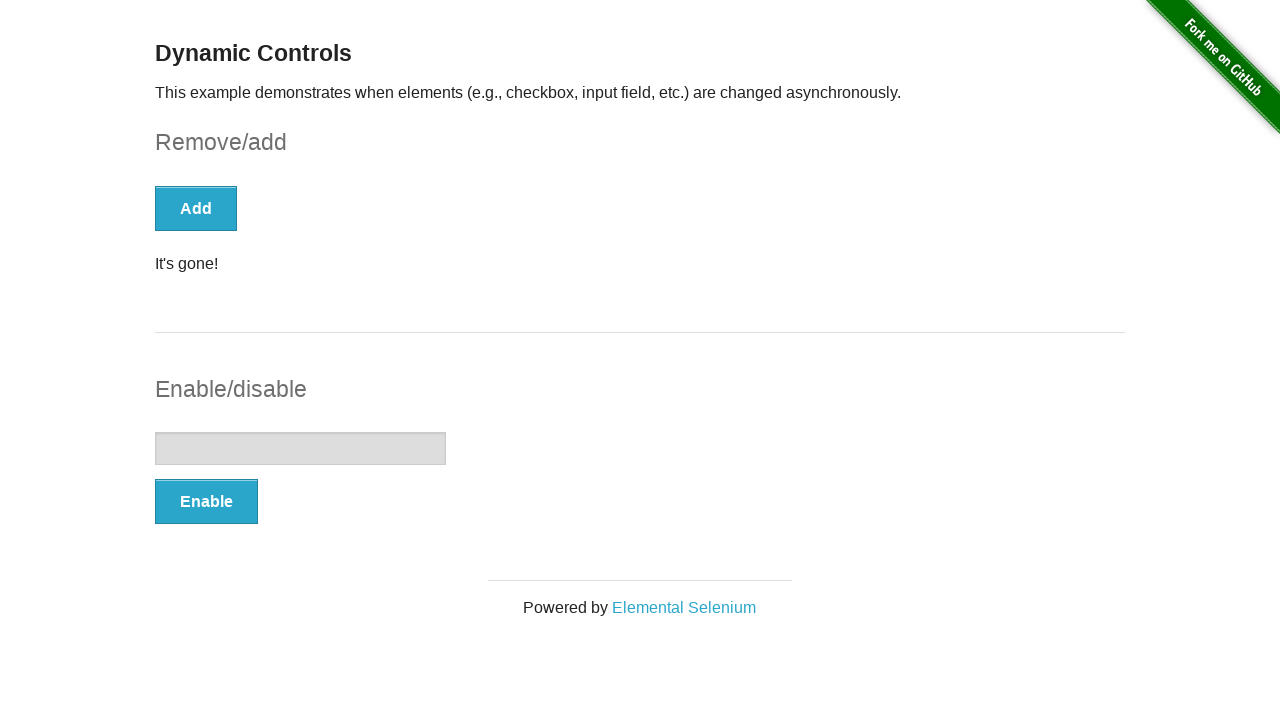

Verified text input field is initially disabled
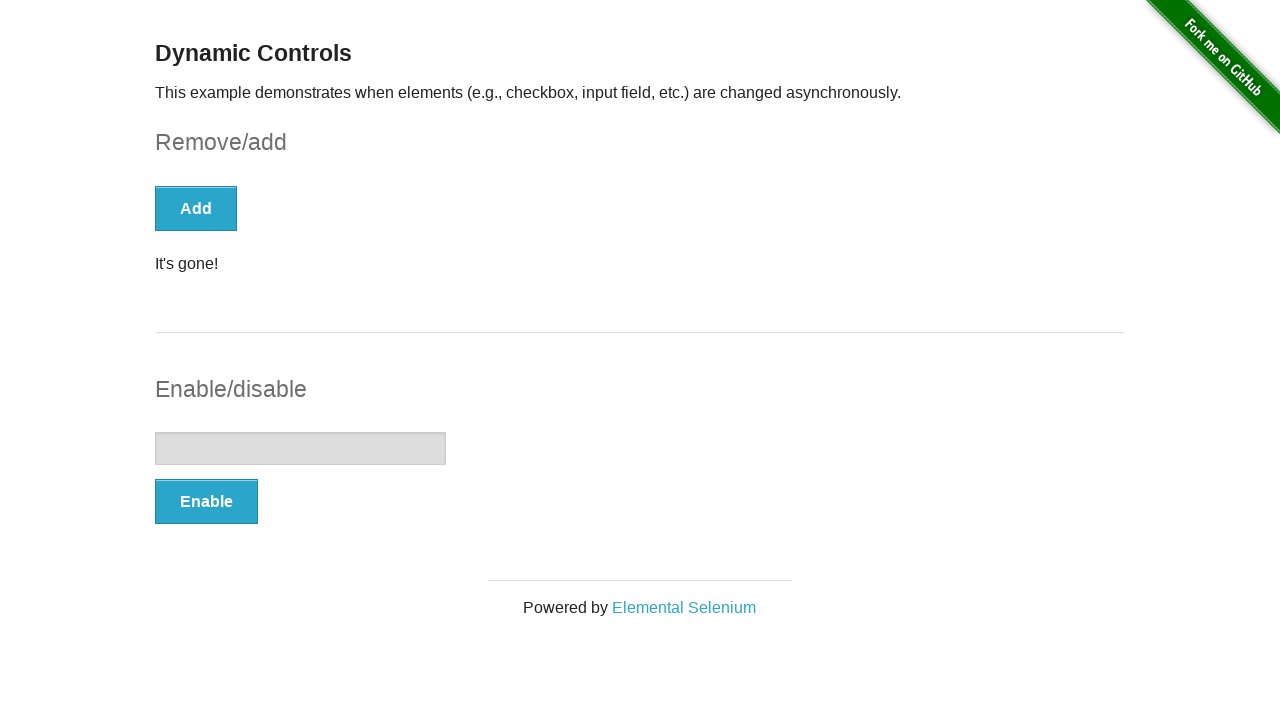

Clicked Enable button to enable text input field at (206, 501) on xpath=//button[text() = 'Enable']
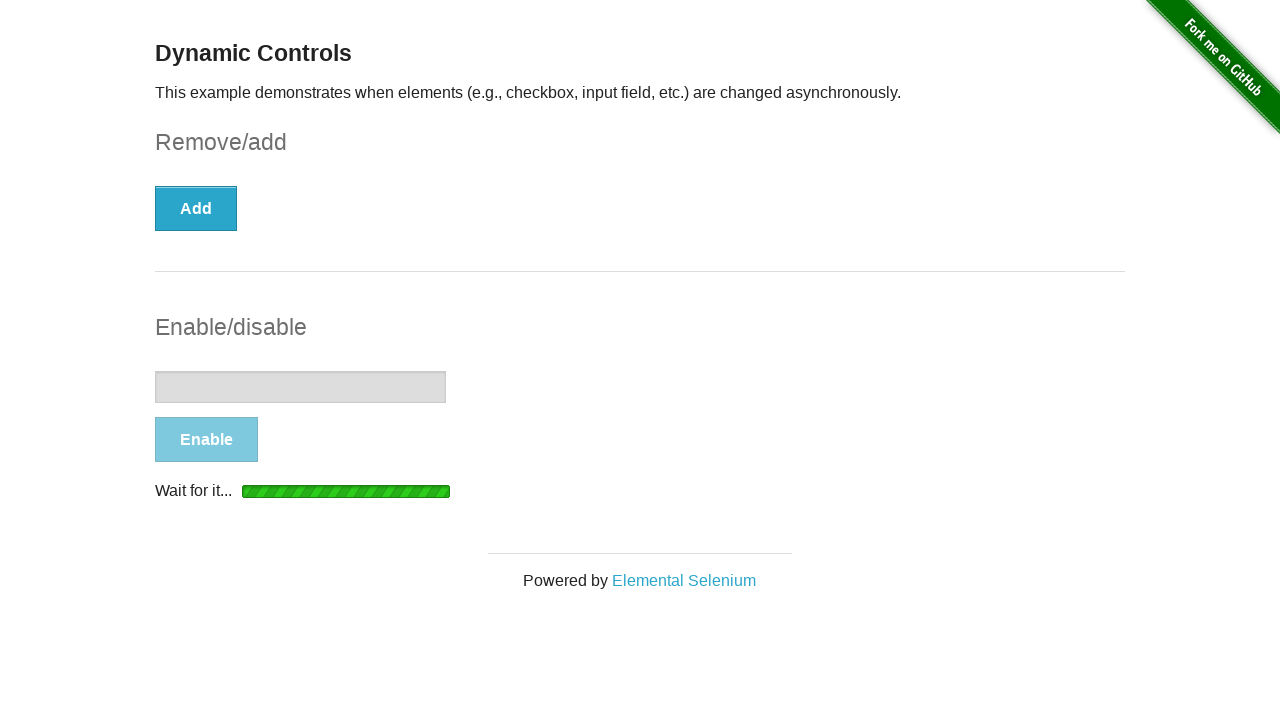

Waited for enable completion message to appear
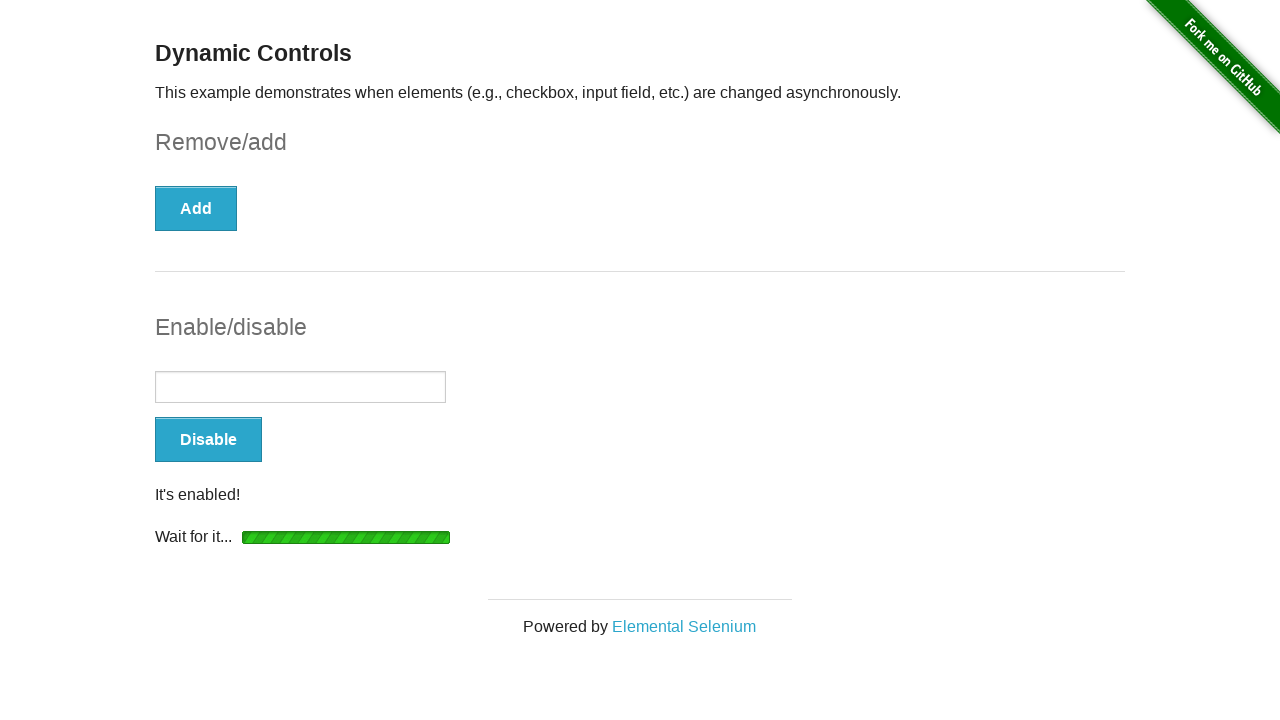

Verified text input field is now enabled
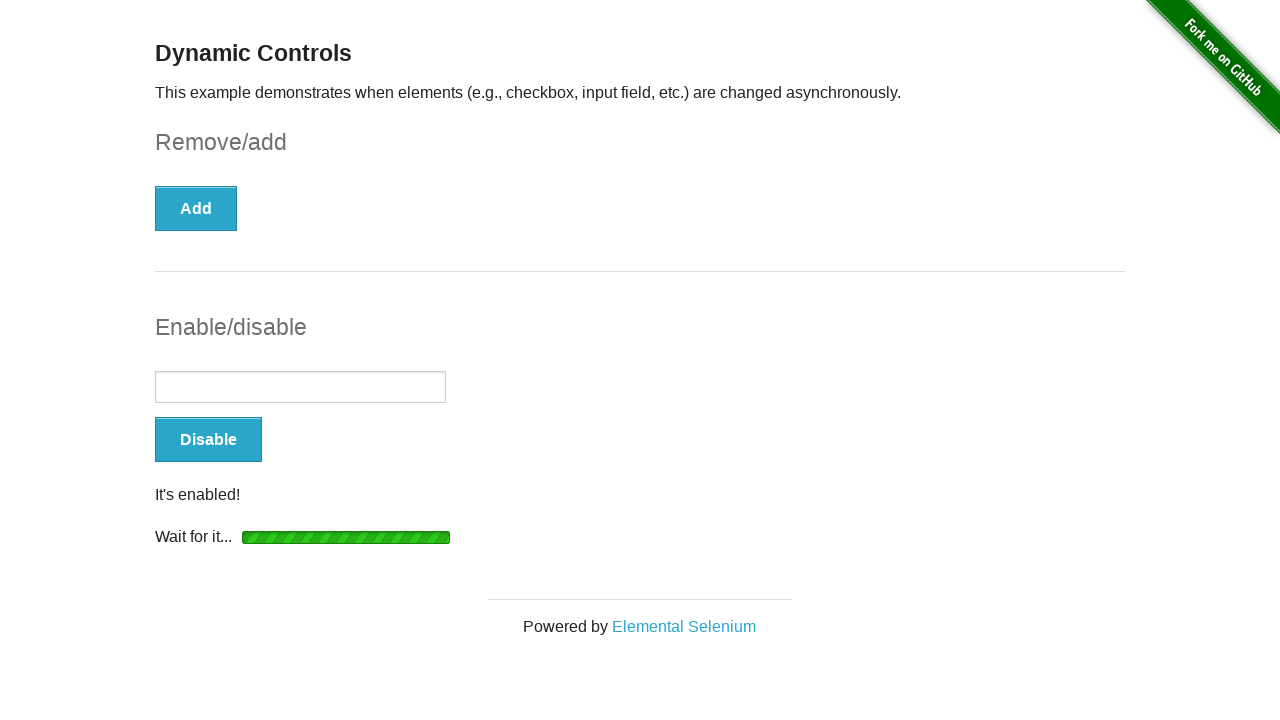

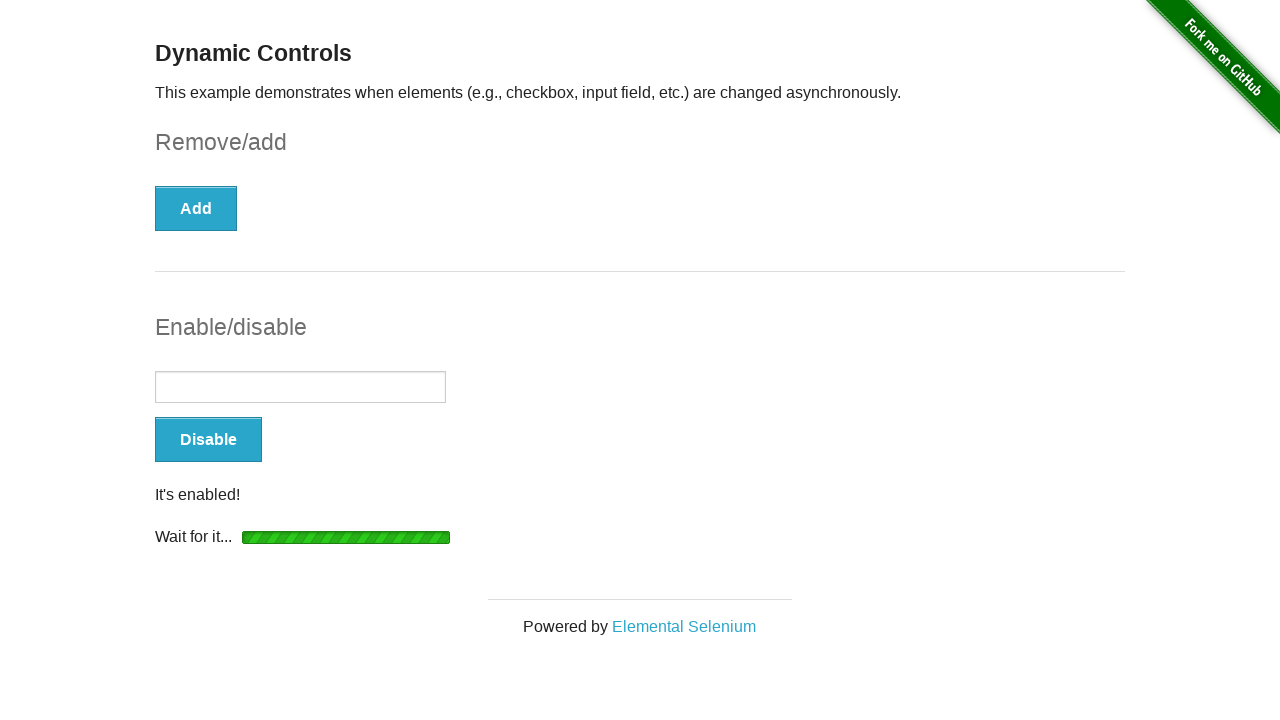